Tests keyboard actions by filling a first name field with text while holding SHIFT key, resulting in uppercase text input

Starting URL: https://awesomeqa.com/practice.html

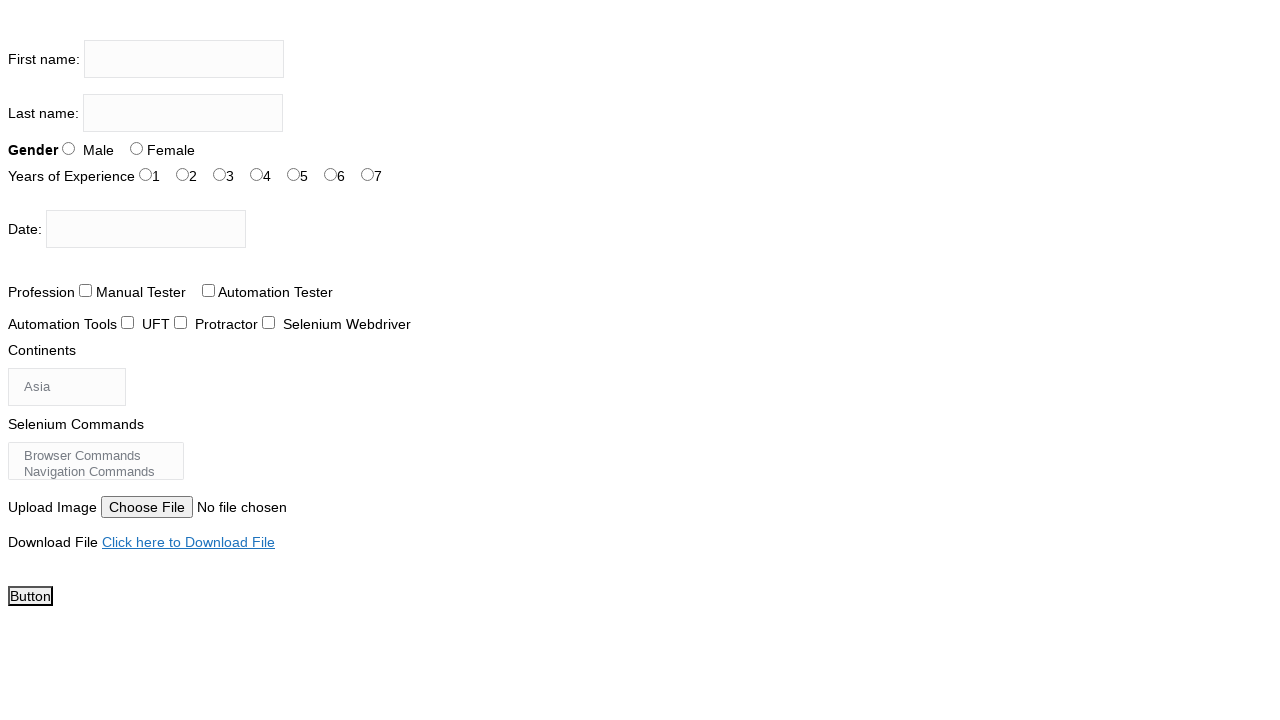

Navigated to https://awesomeqa.com/practice.html
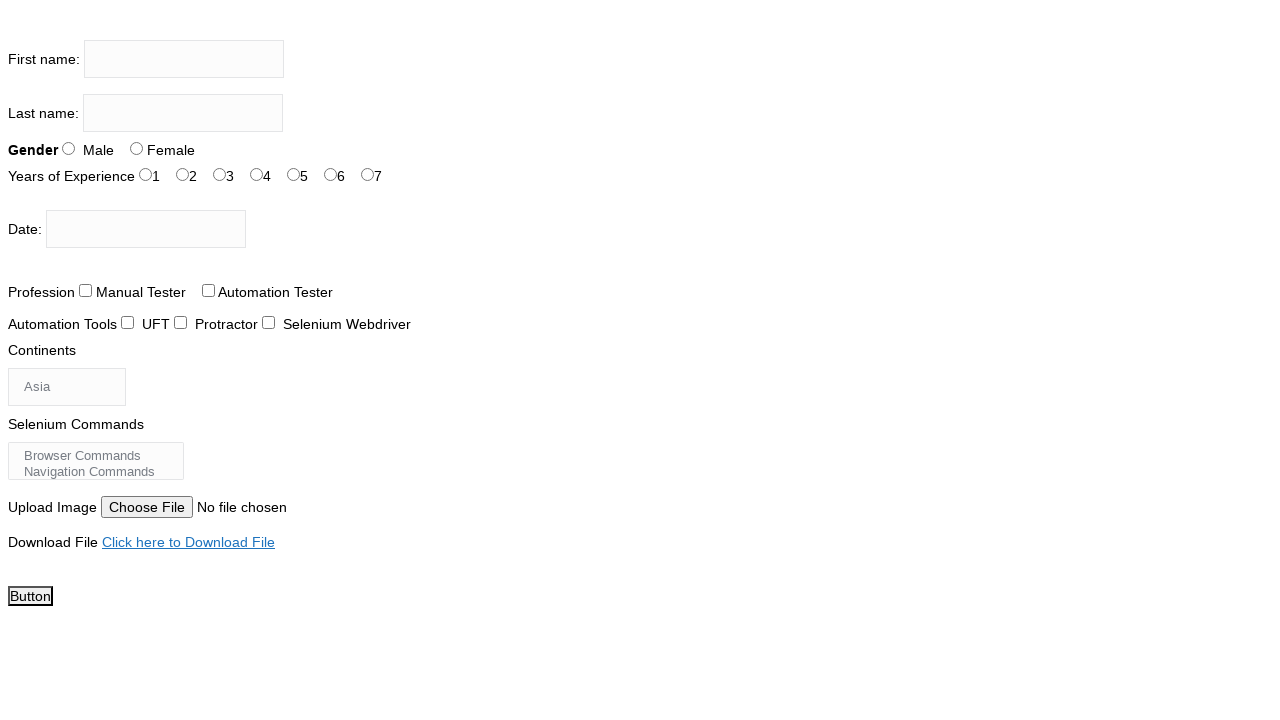

Filled first name field with uppercase text 'THE TESTING ACADEMY' using keyboard actions with SHIFT key on input[name='firstname']
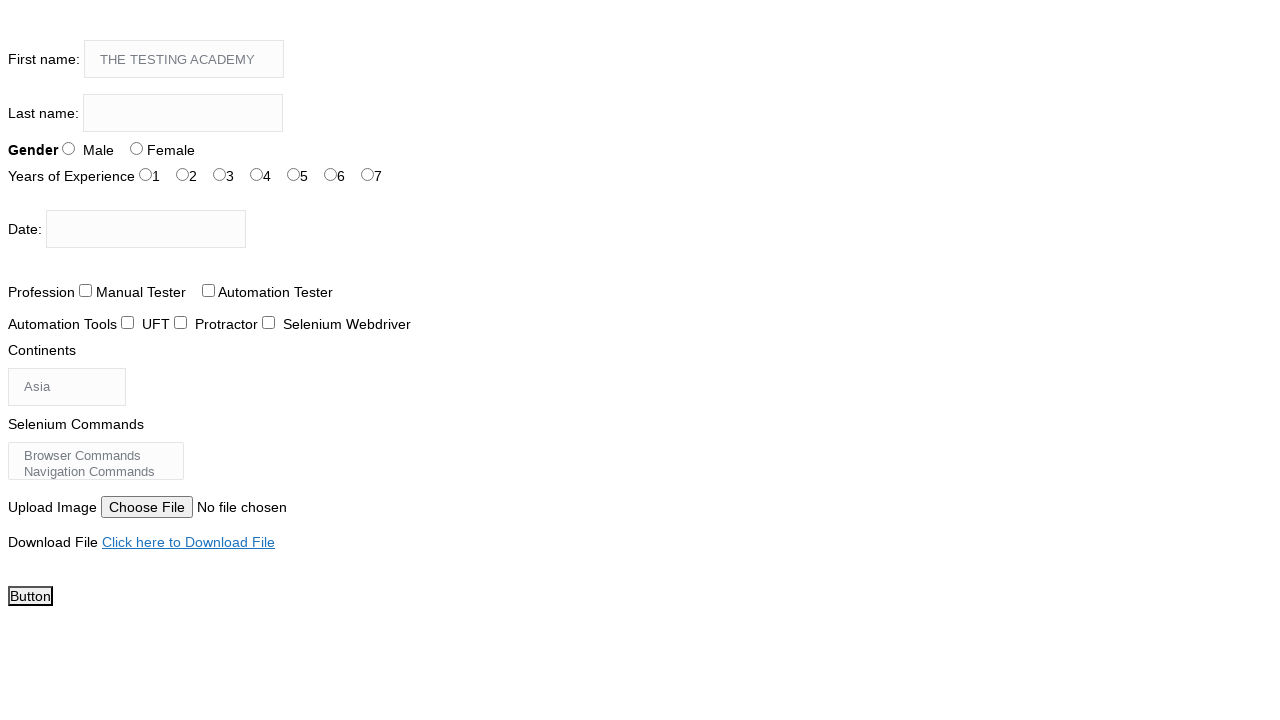

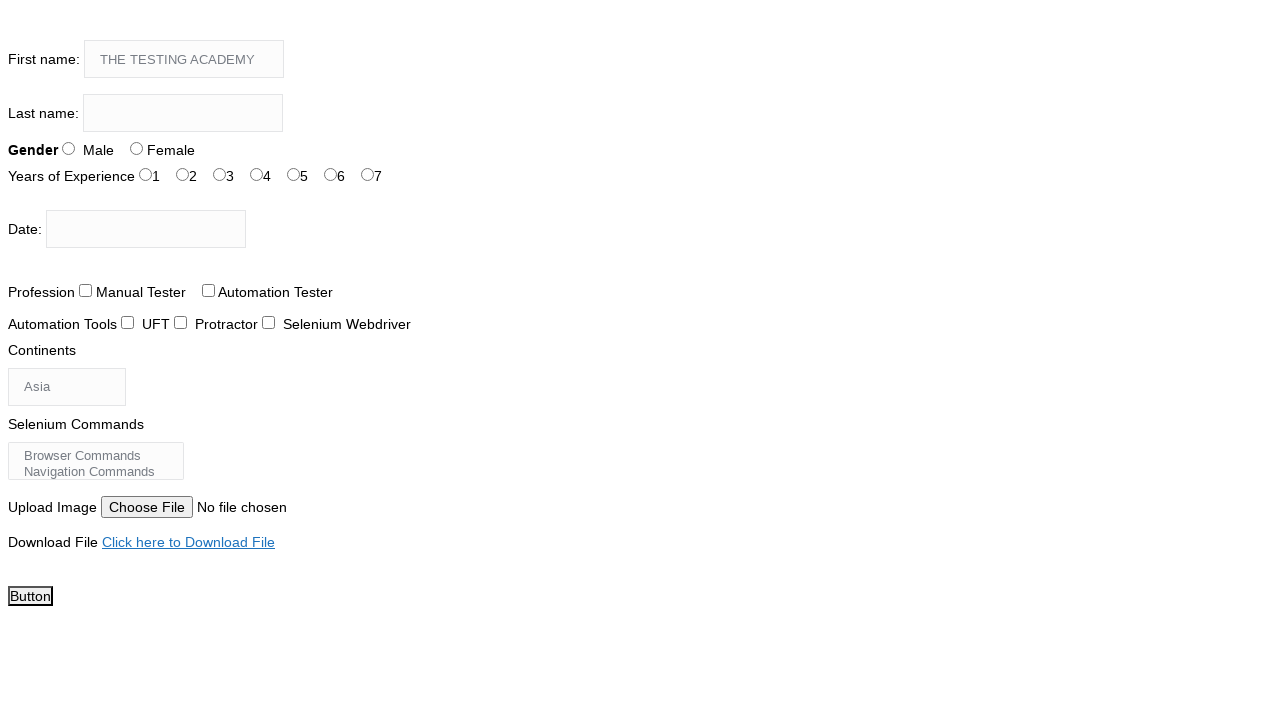